Tests number input field by entering a value and verifying it was accepted

Starting URL: https://the-internet.herokuapp.com/inputs

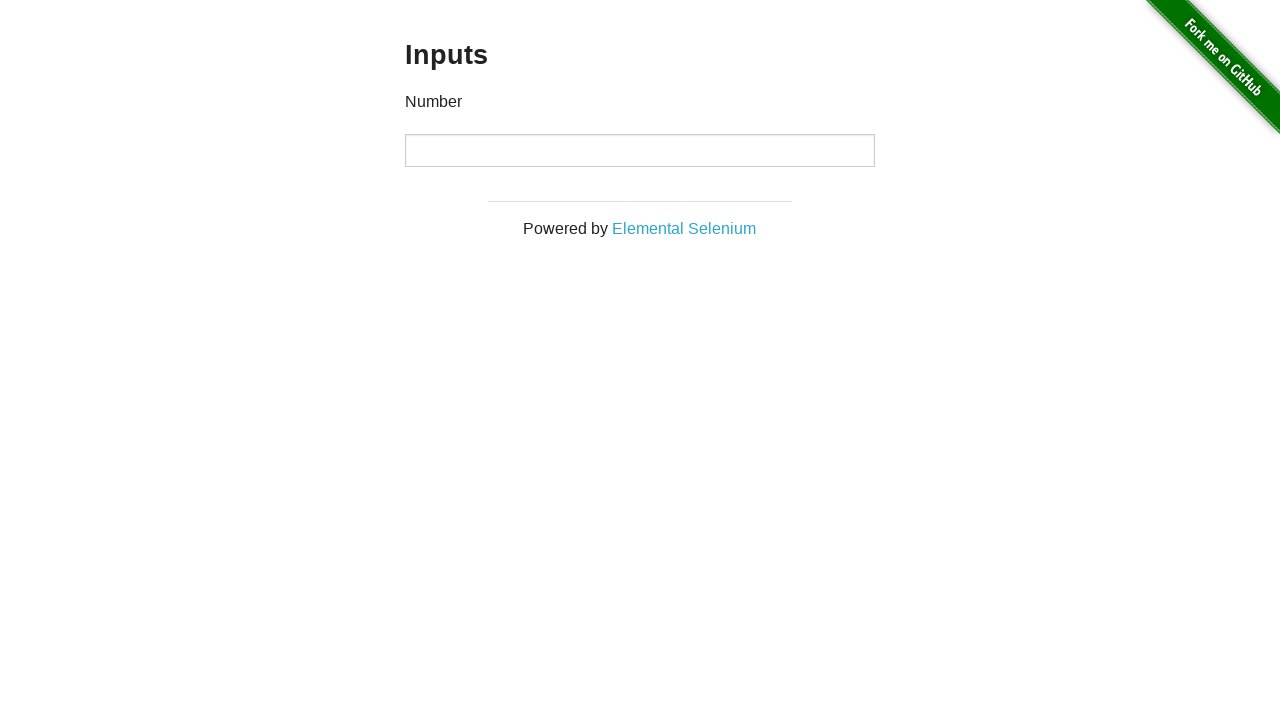

Entered '42' into the number input field on input[type='number']
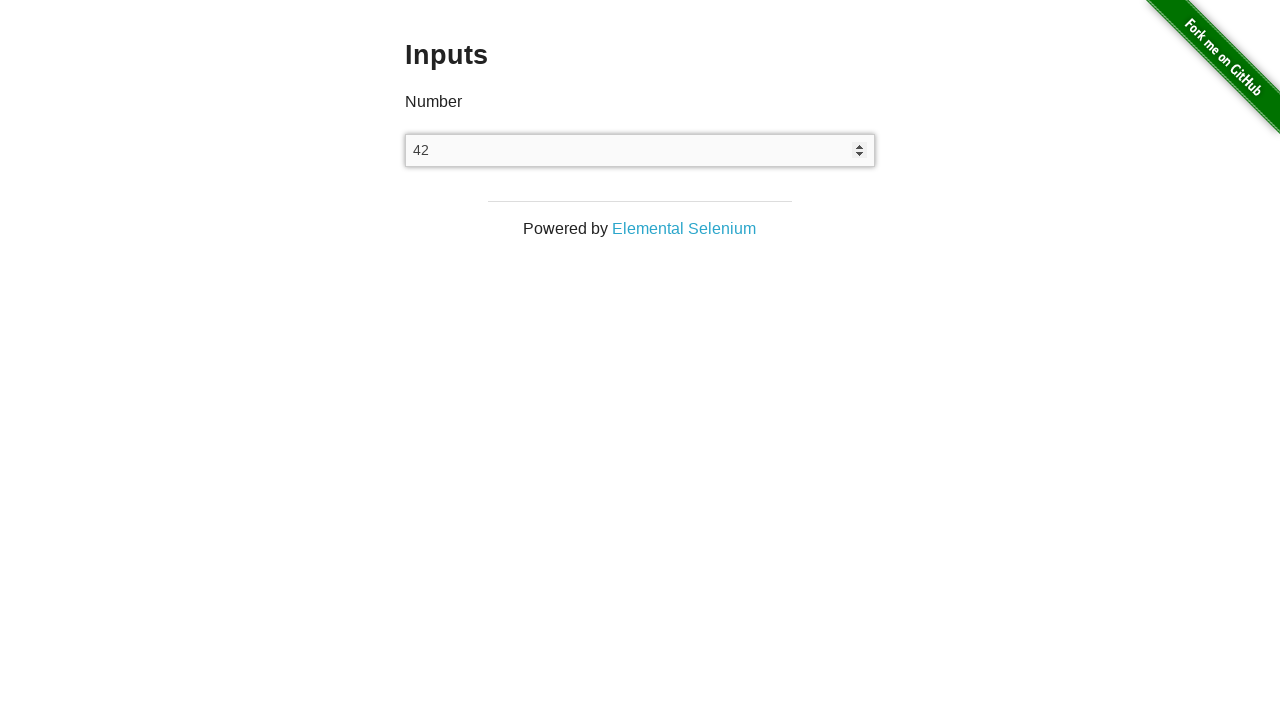

Retrieved the value from the number input field
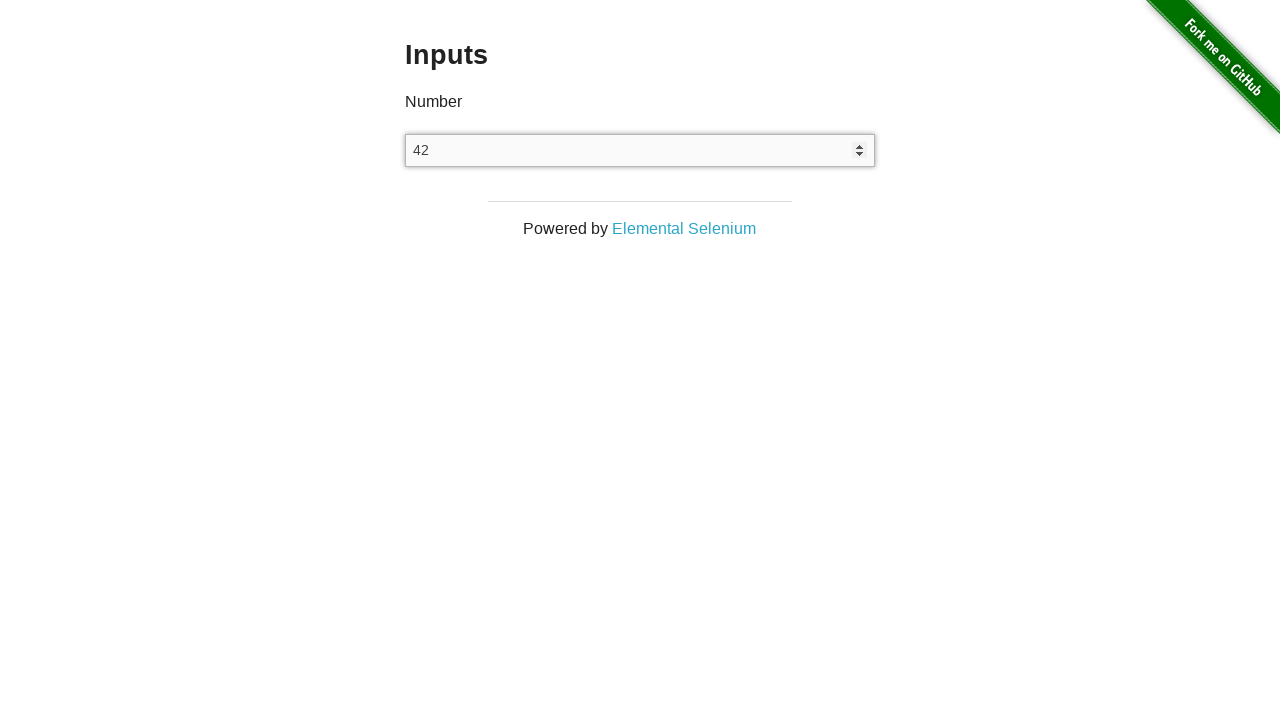

Verified that the input value is '42'
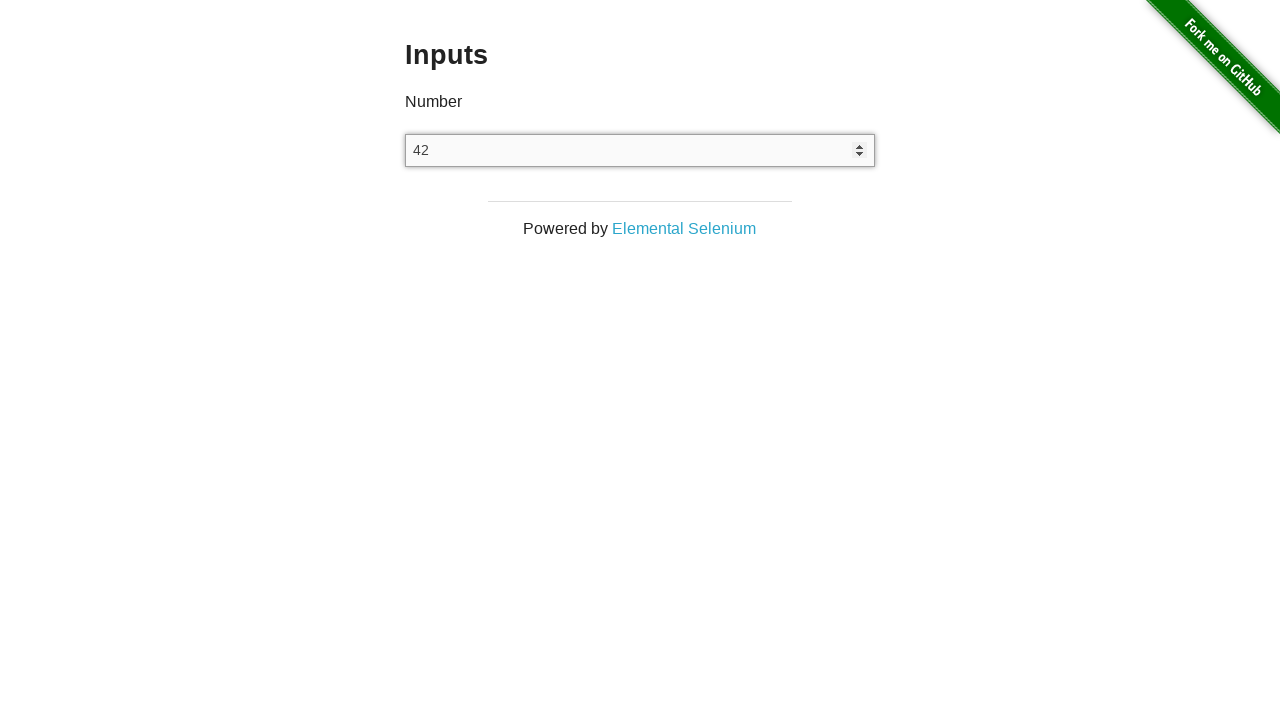

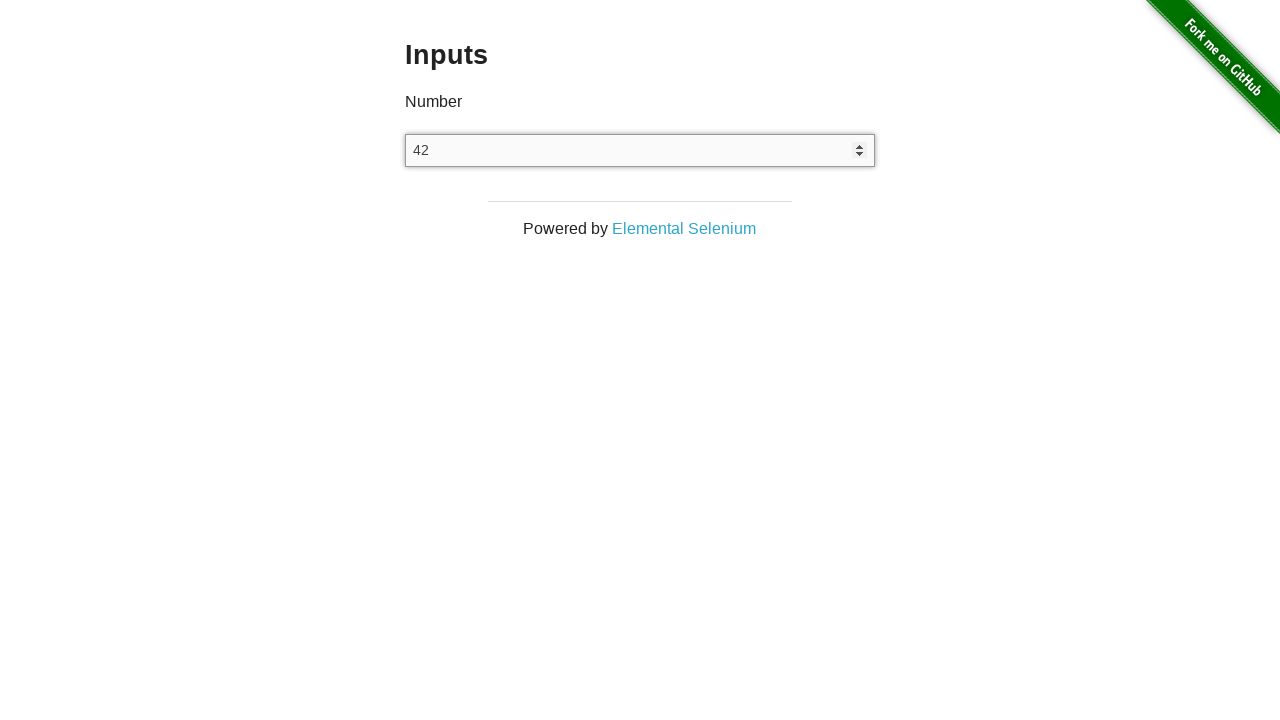